Tests image loading by waiting for images to load and verifying the alt attribute of the third image

Starting URL: https://bonigarcia.dev/selenium-webdriver-java/loading-images.html

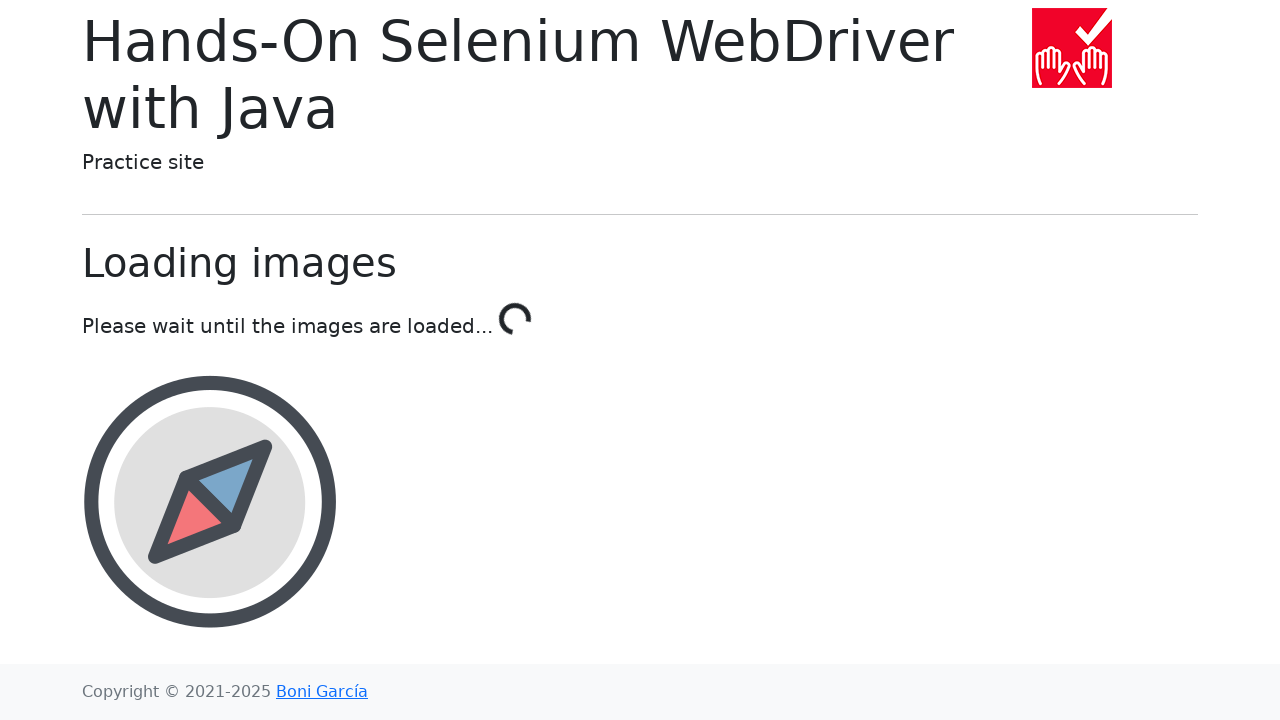

Waited for image with id='award' to be attached to DOM
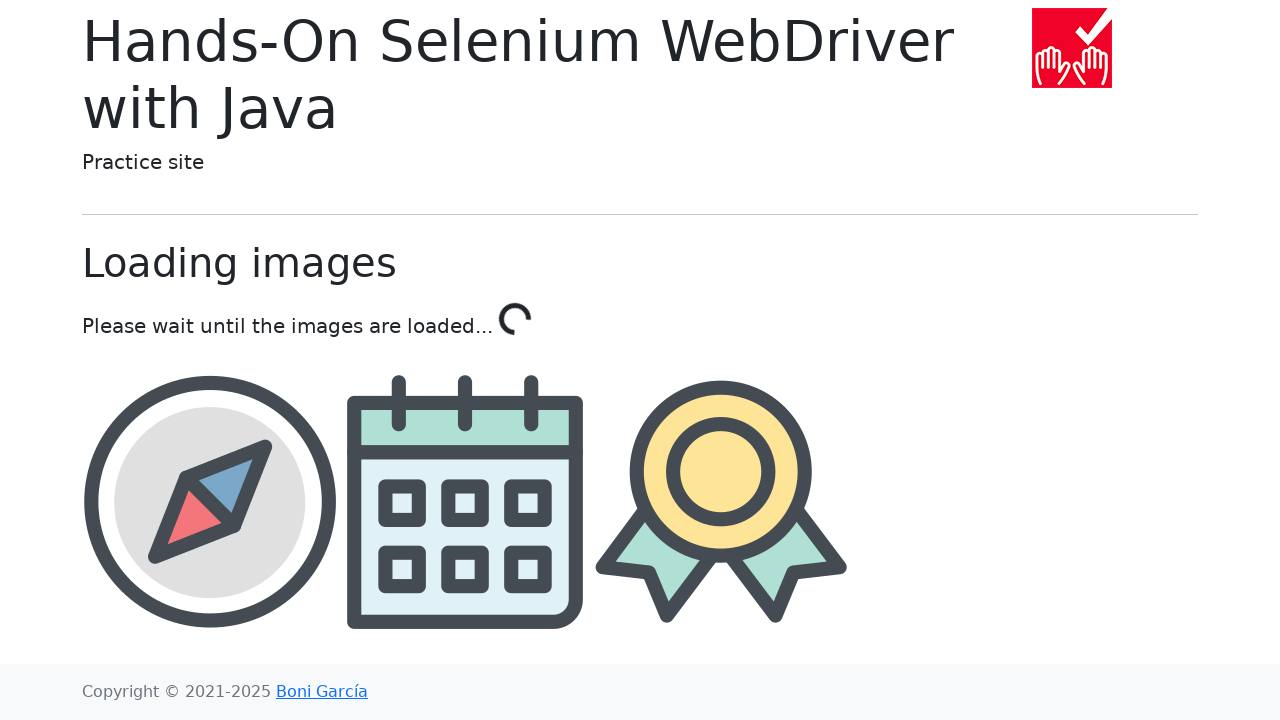

Located the award image element
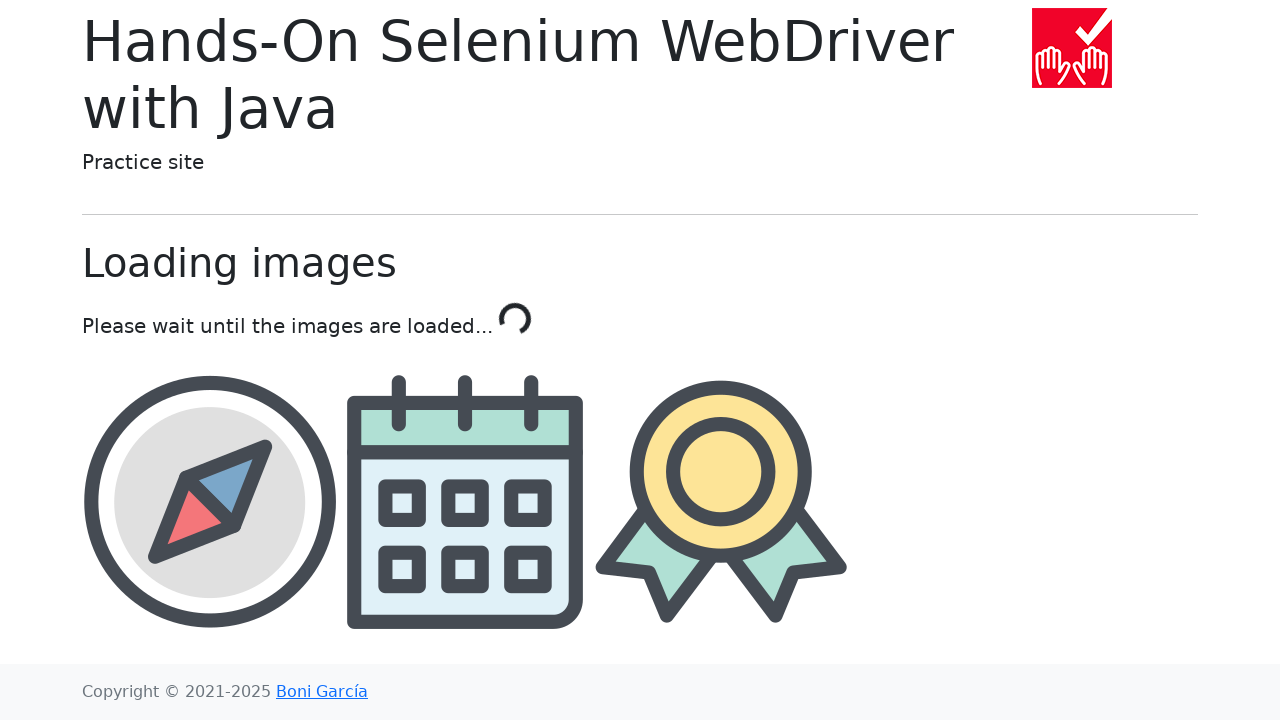

Verified that the alt attribute equals 'award'
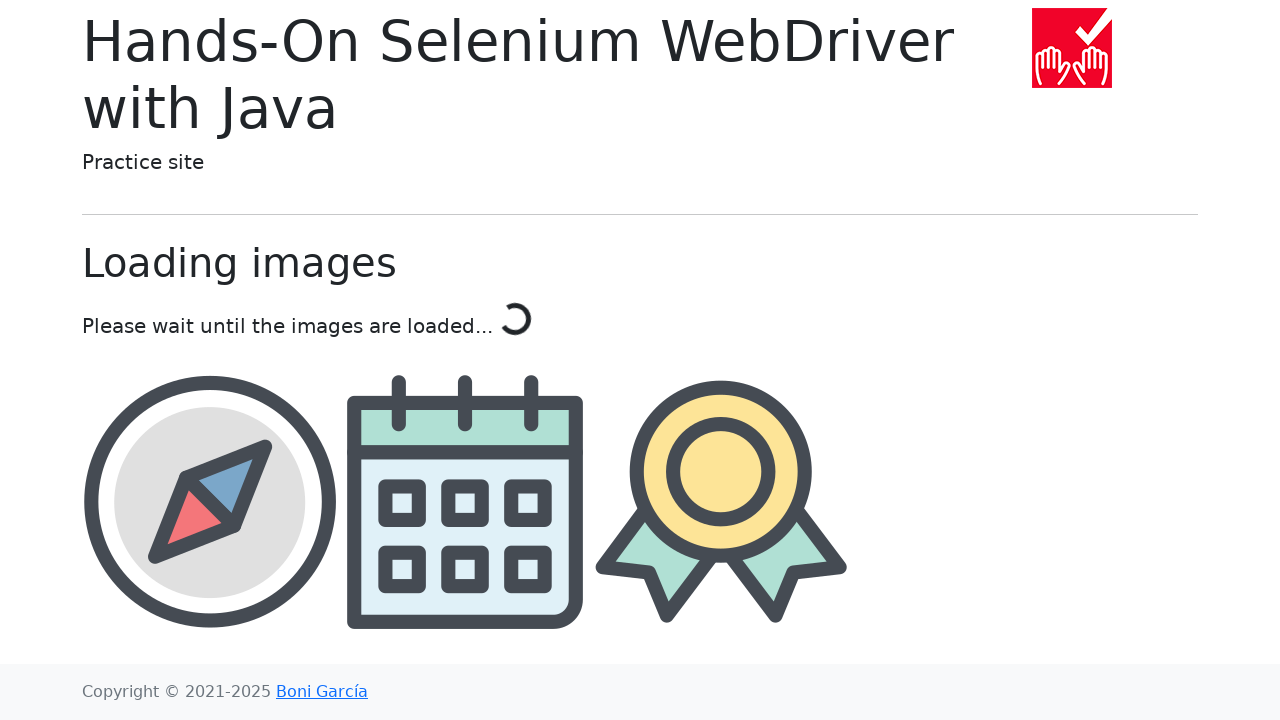

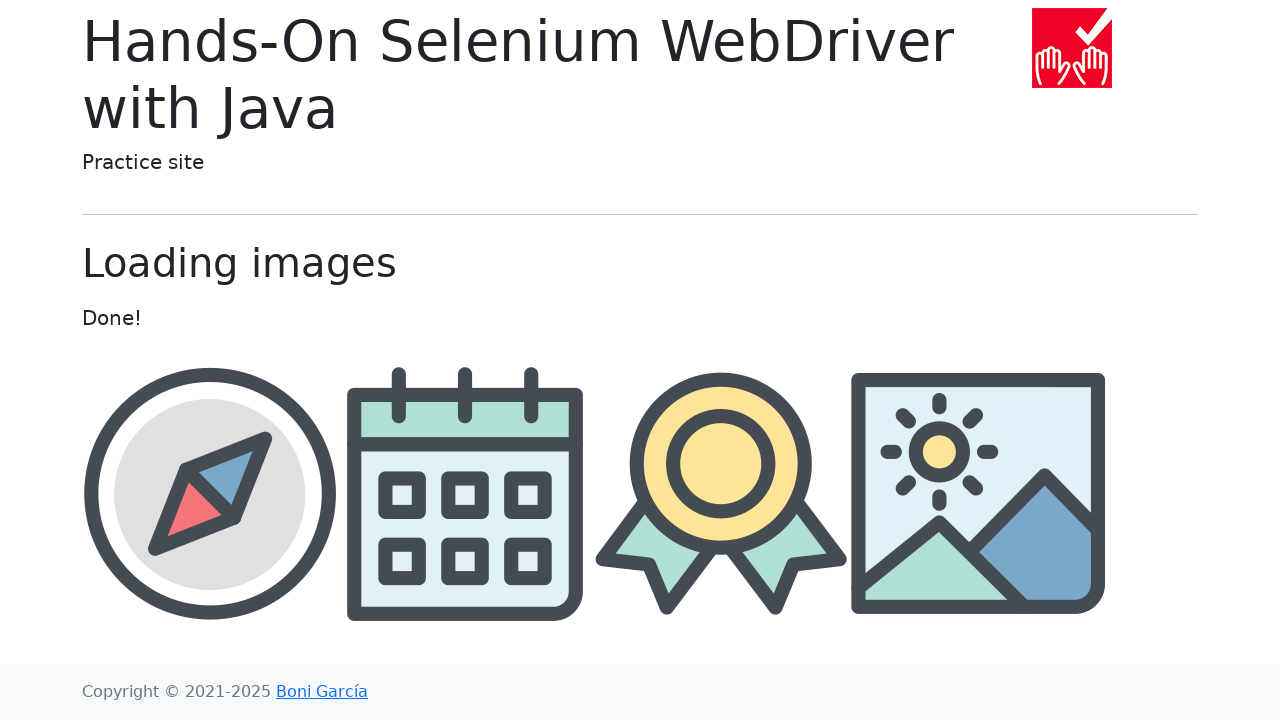